Tests drag and drop functionality by dragging column A to column B position and verifying the columns have swapped

Starting URL: https://the-internet.herokuapp.com/drag_and_drop

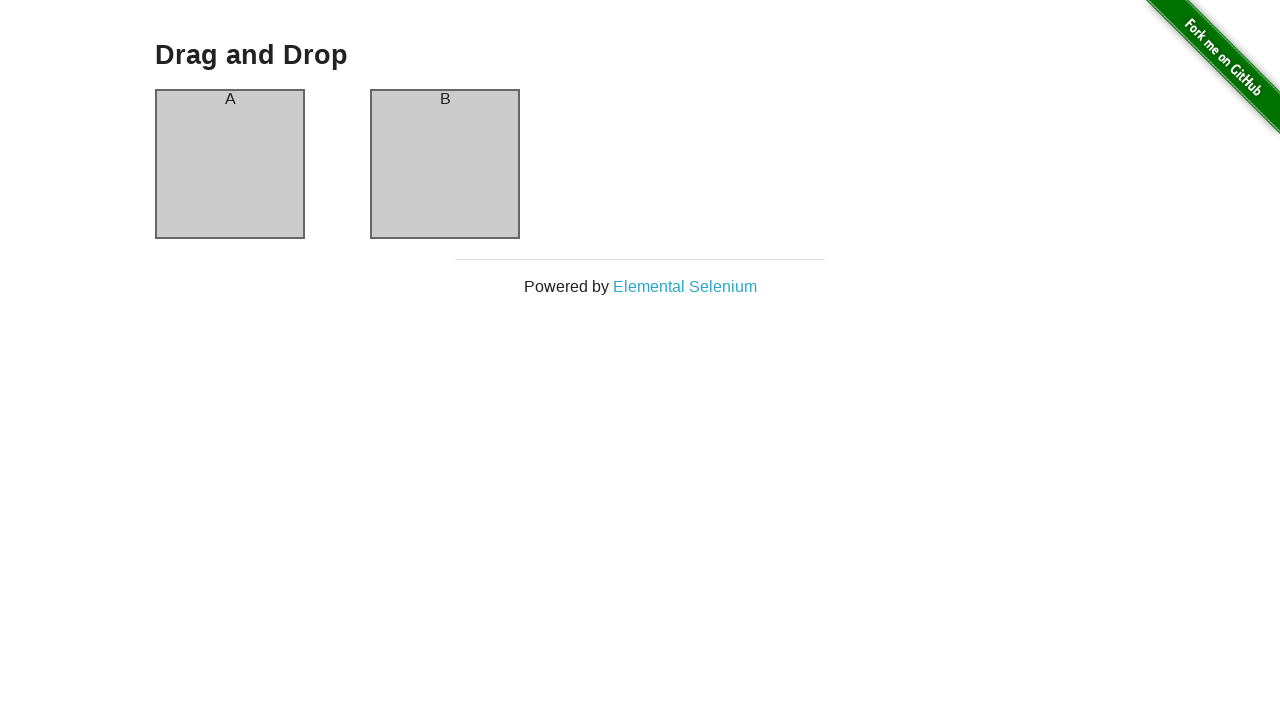

Located column A element
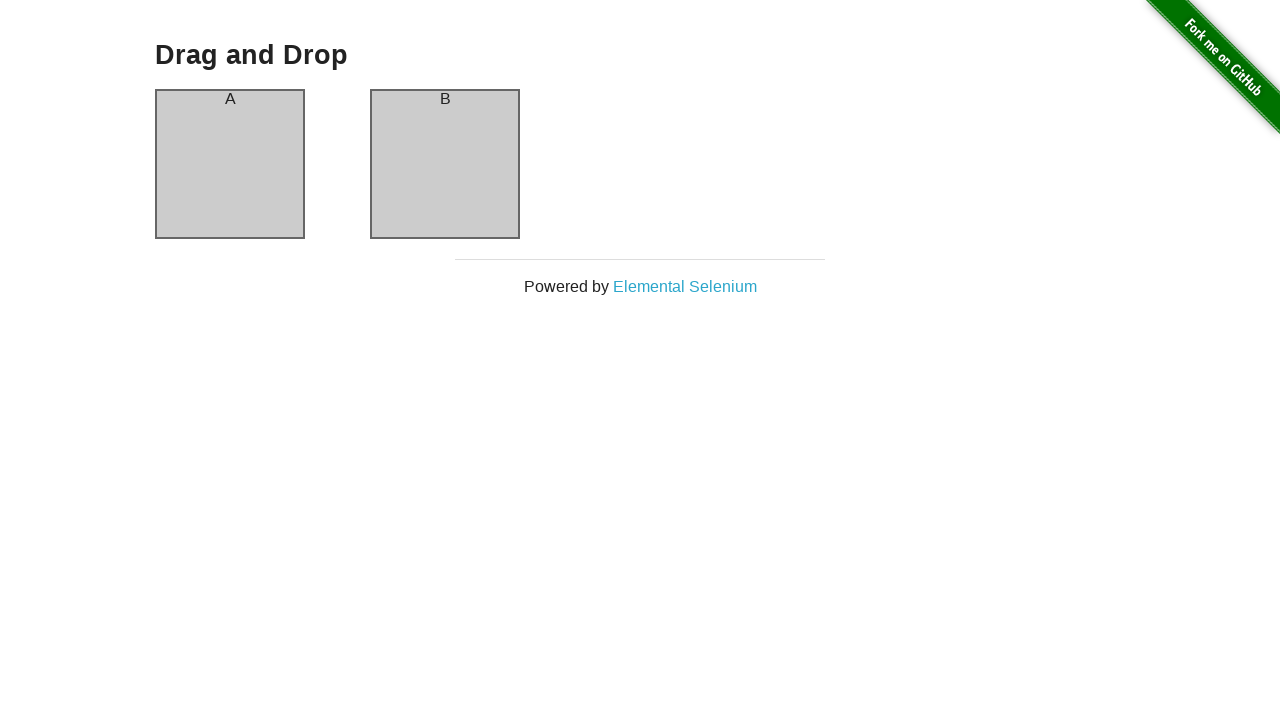

Located column B element
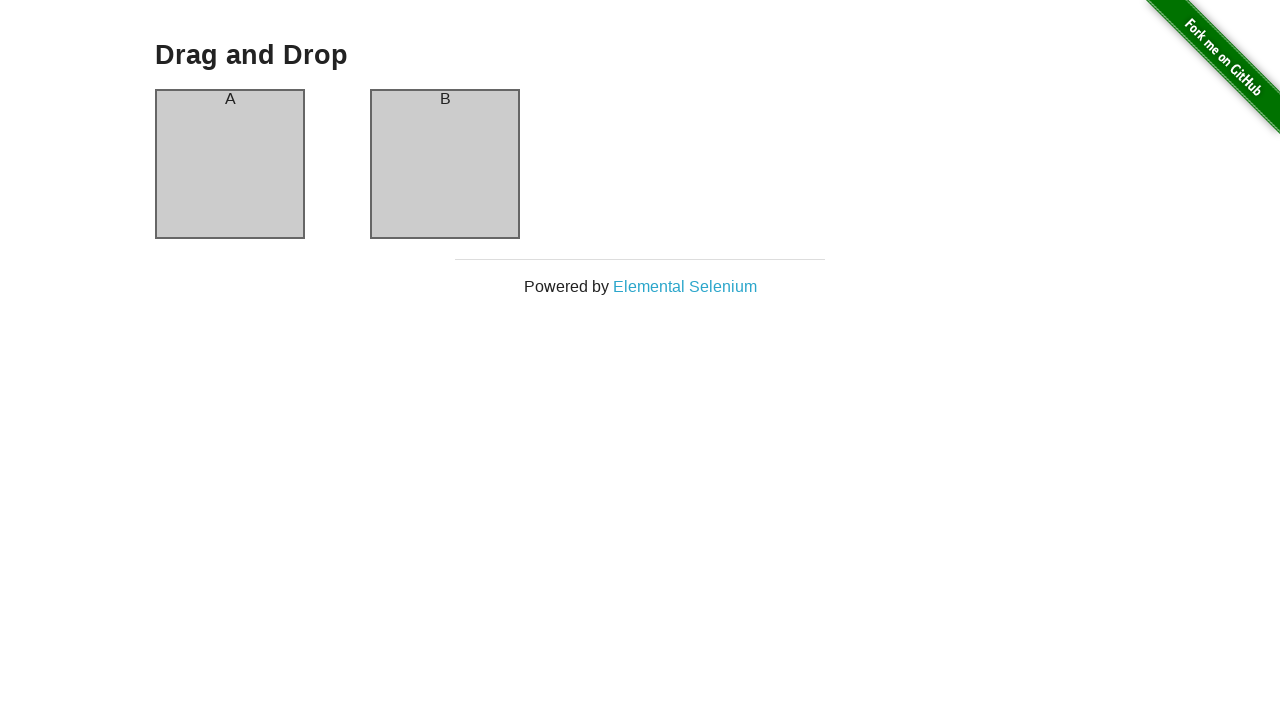

Dragged column A to column B position at (445, 164)
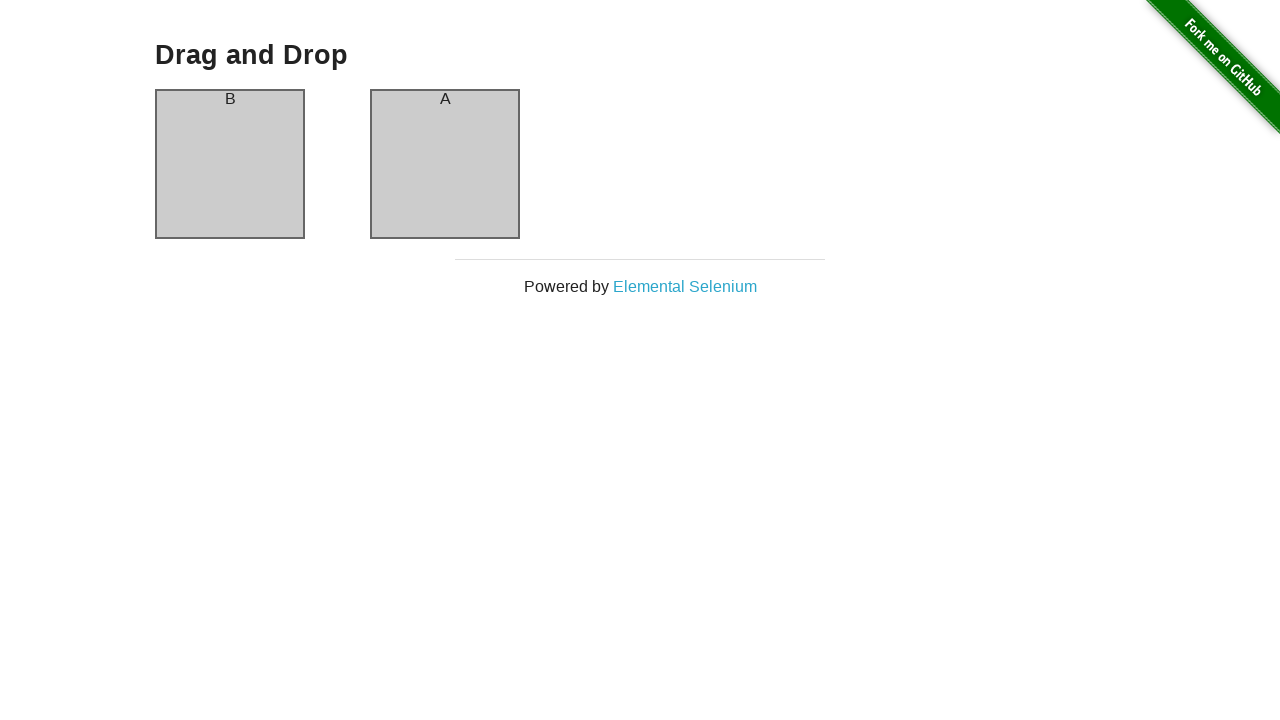

Located header element in column A
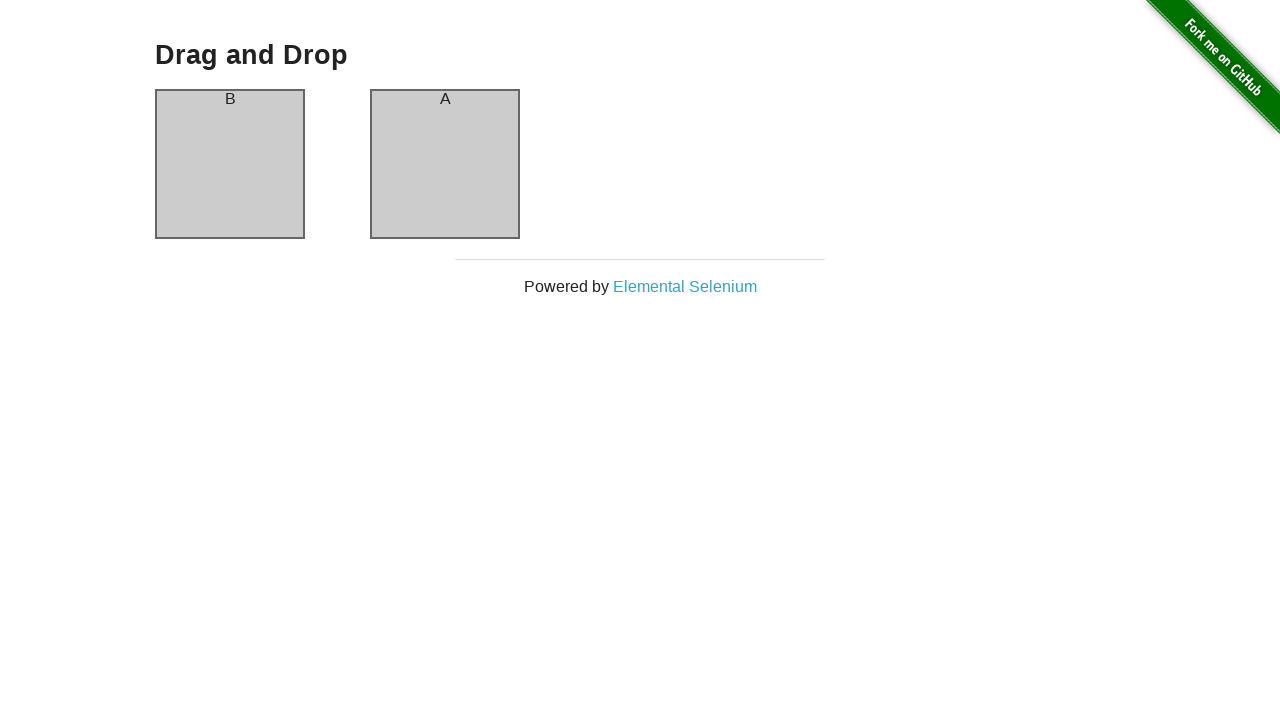

Retrieved header text content from column A
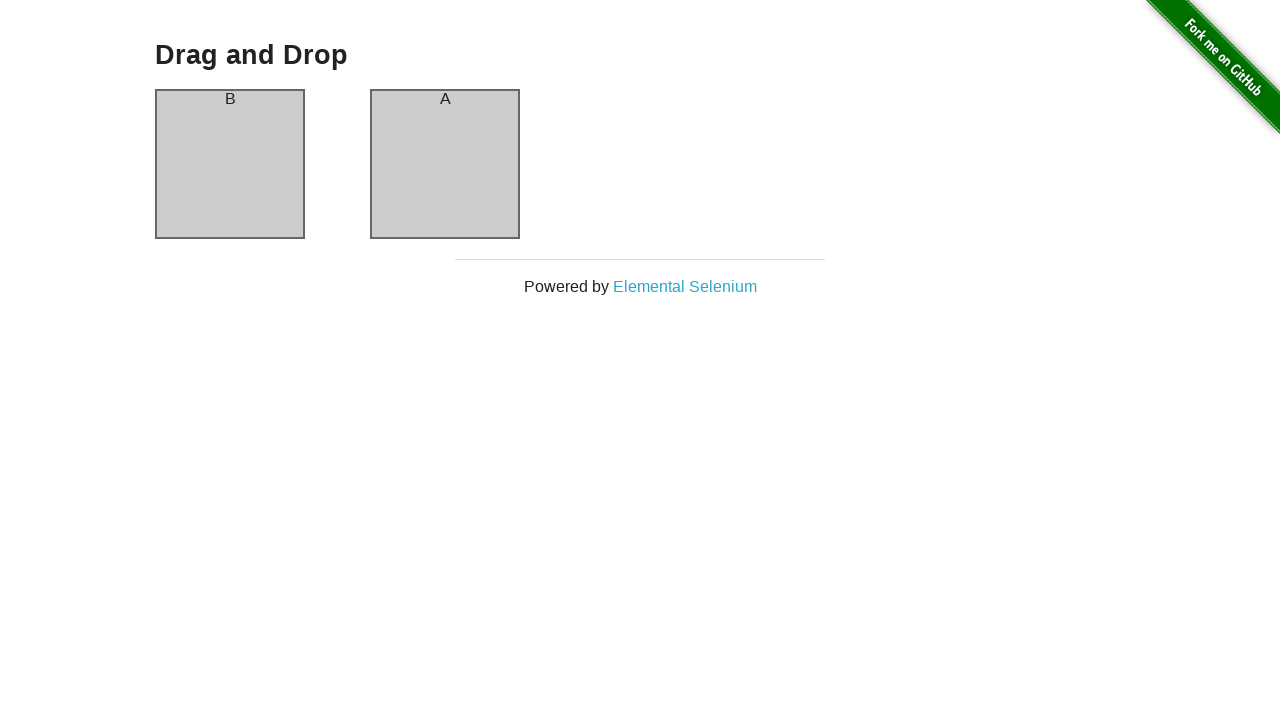

Verified column A header is not None (columns have swapped)
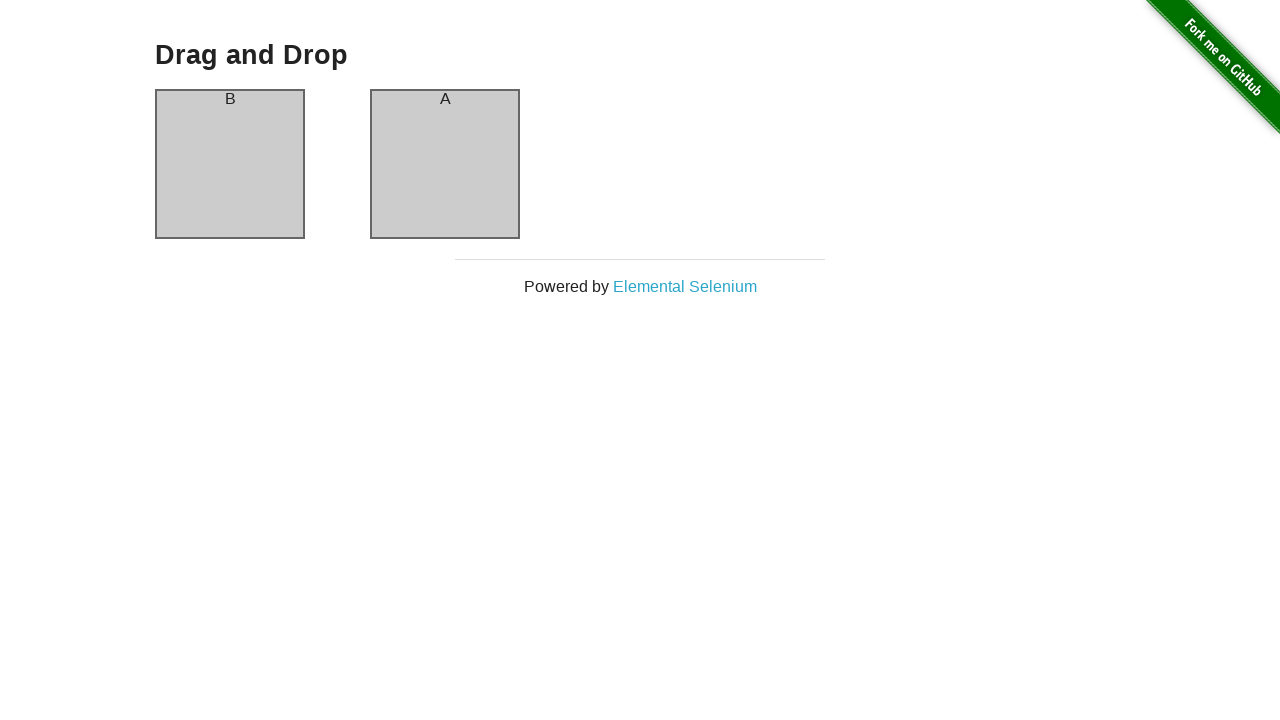

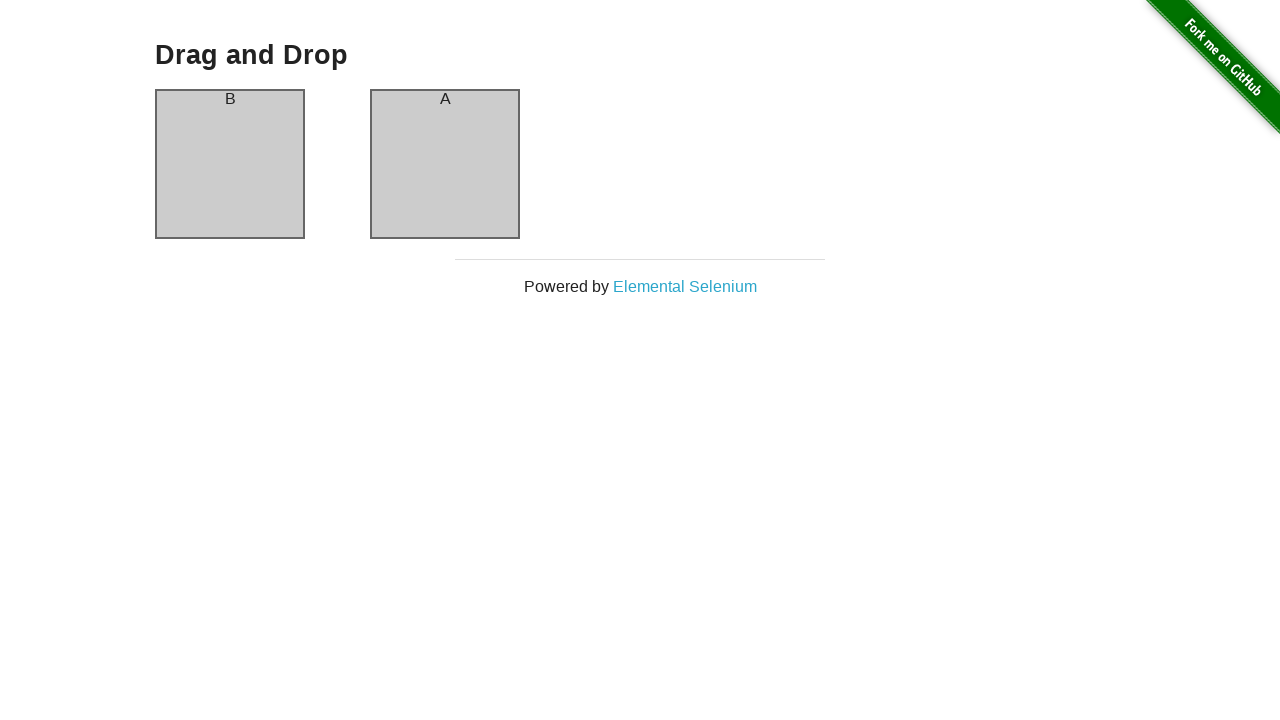